Tests static dropdown functionality by selecting an option by index from a currency dropdown and verifying the selection

Starting URL: https://rahulshettyacademy.com/dropdownsPractise/

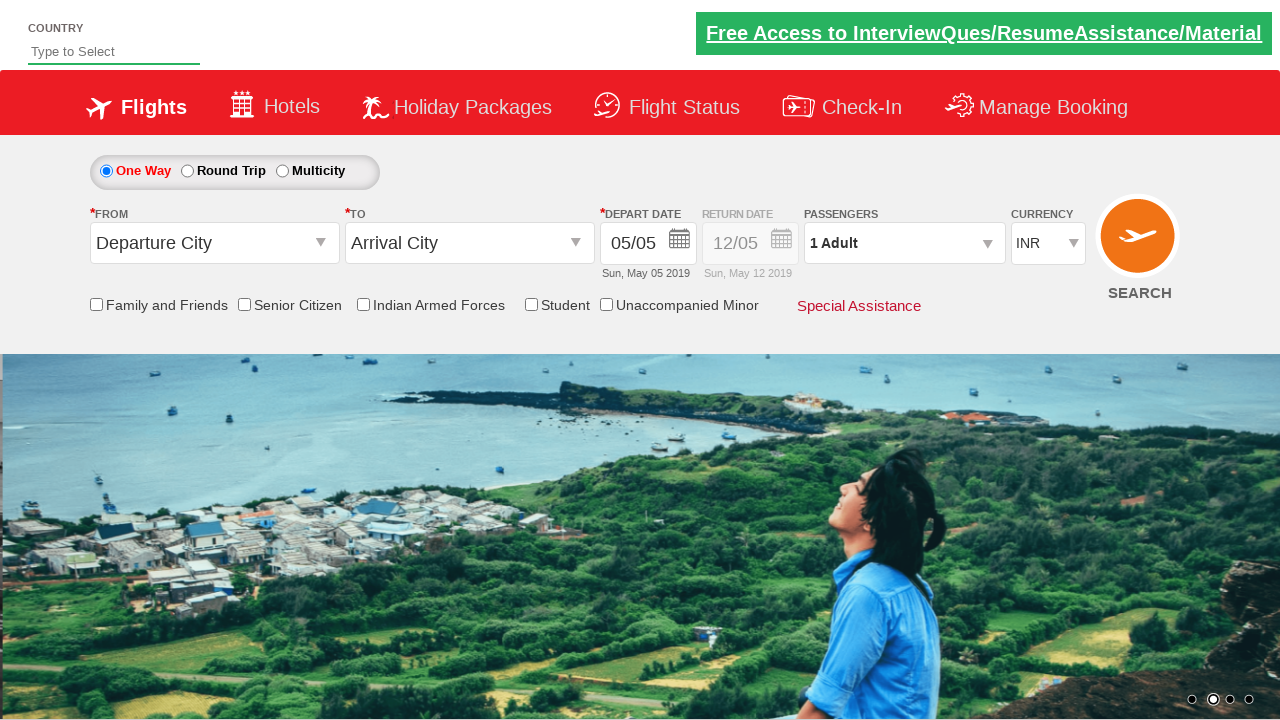

Navigated to dropdown practice page
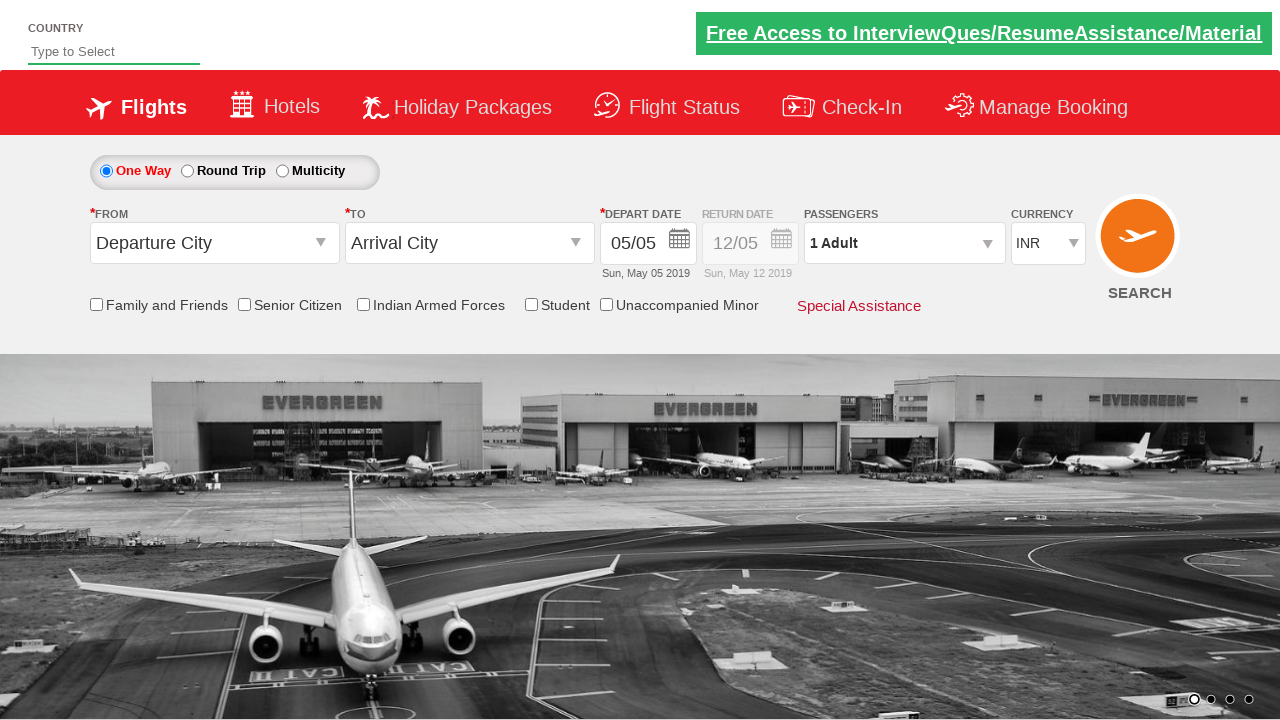

Selected currency dropdown option at index 3 on #ctl00_mainContent_DropDownListCurrency
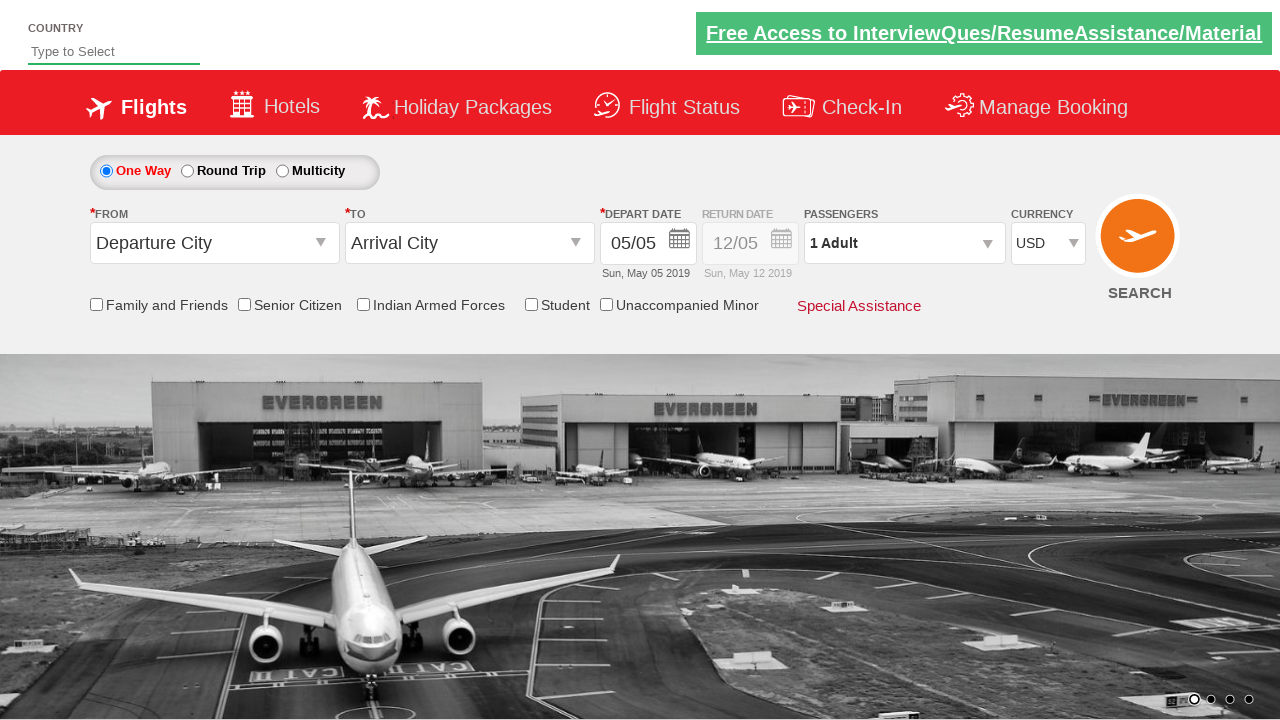

Waited 500ms for selection to complete
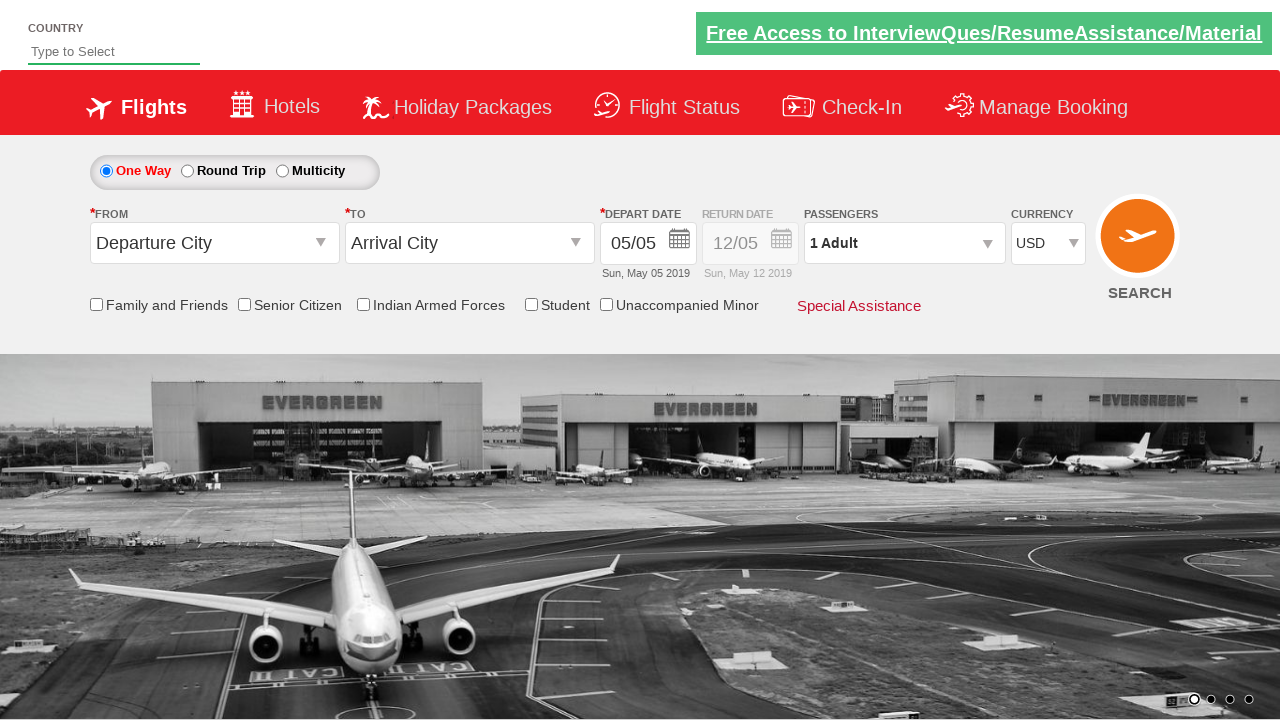

Retrieved selected currency value: USD
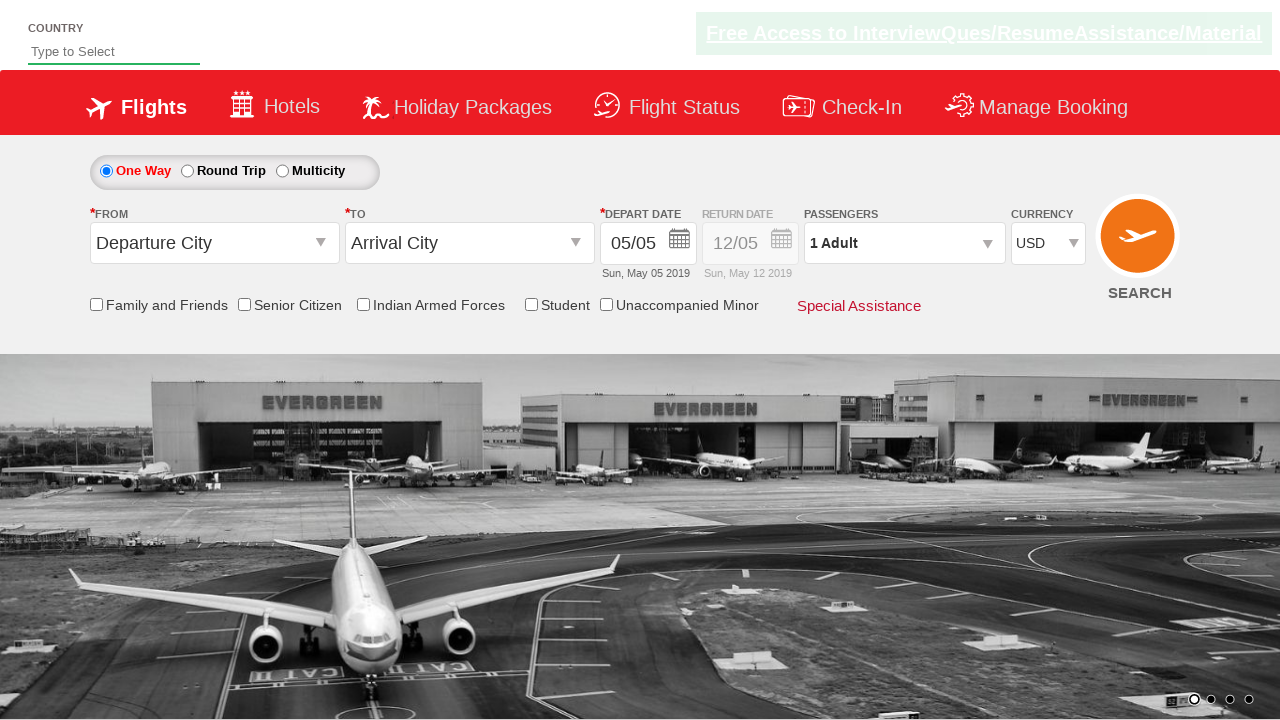

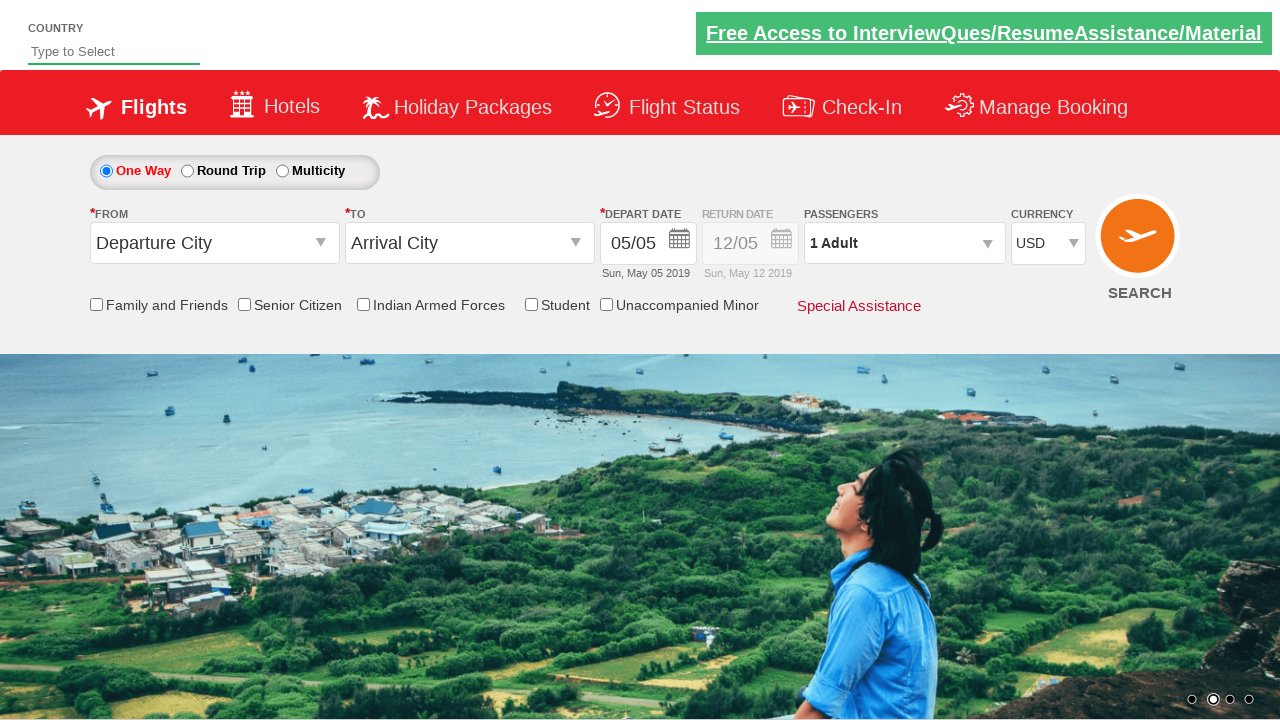